Tests popup blocking by clicking a button that would normally open a popup window

Starting URL: https://deliver.courseavenue.com/PopupTest.aspx

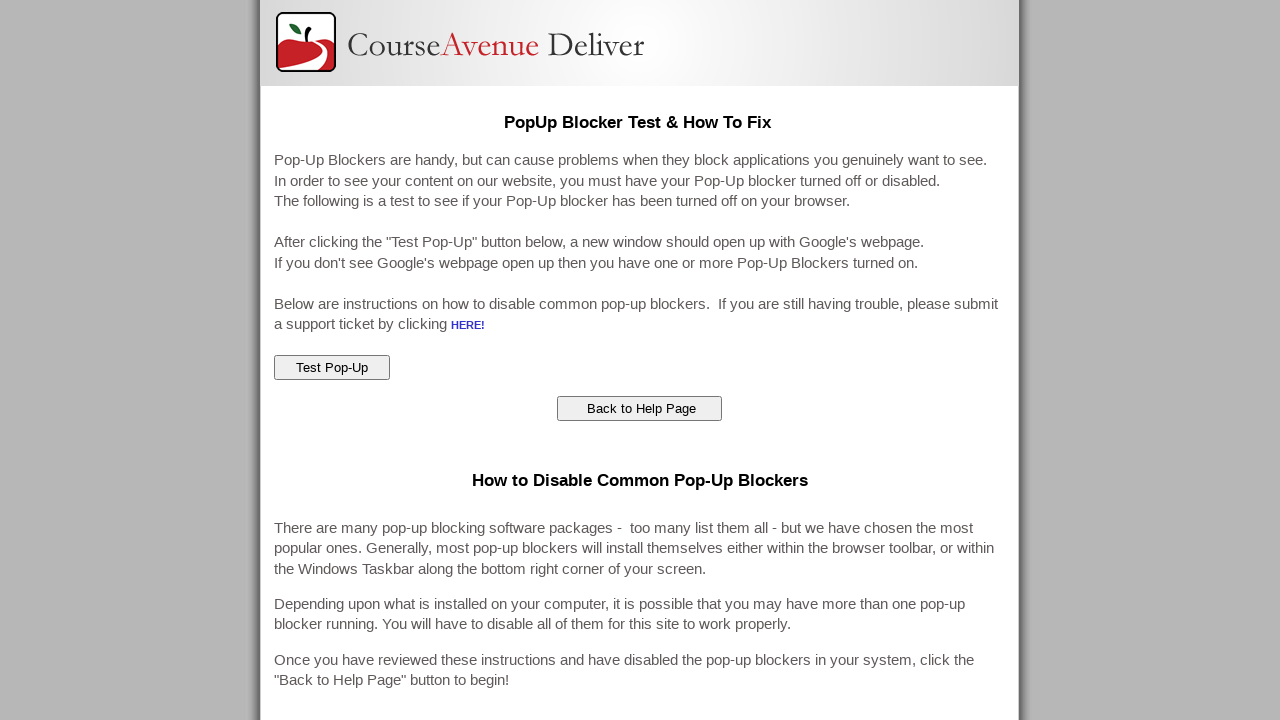

Navigated to popup test page
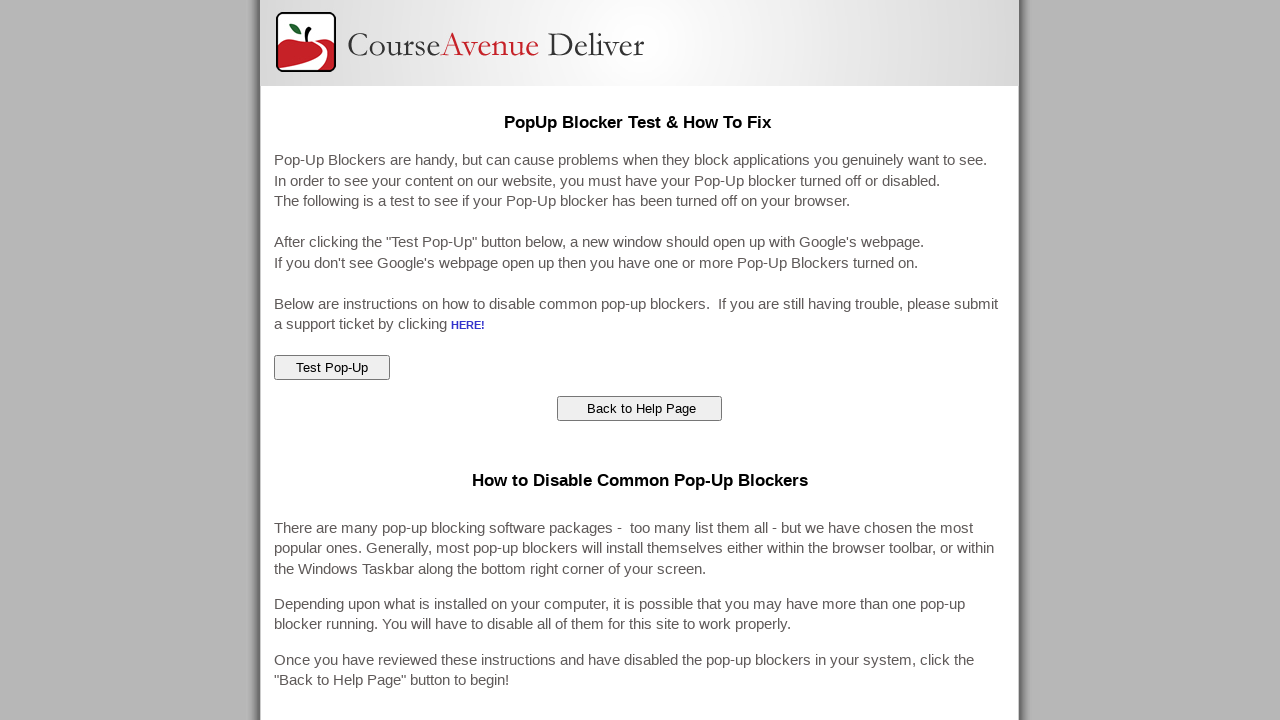

Clicked popup test button to attempt opening popup window at (332, 368) on #ctl00_ContentMain_popupTest
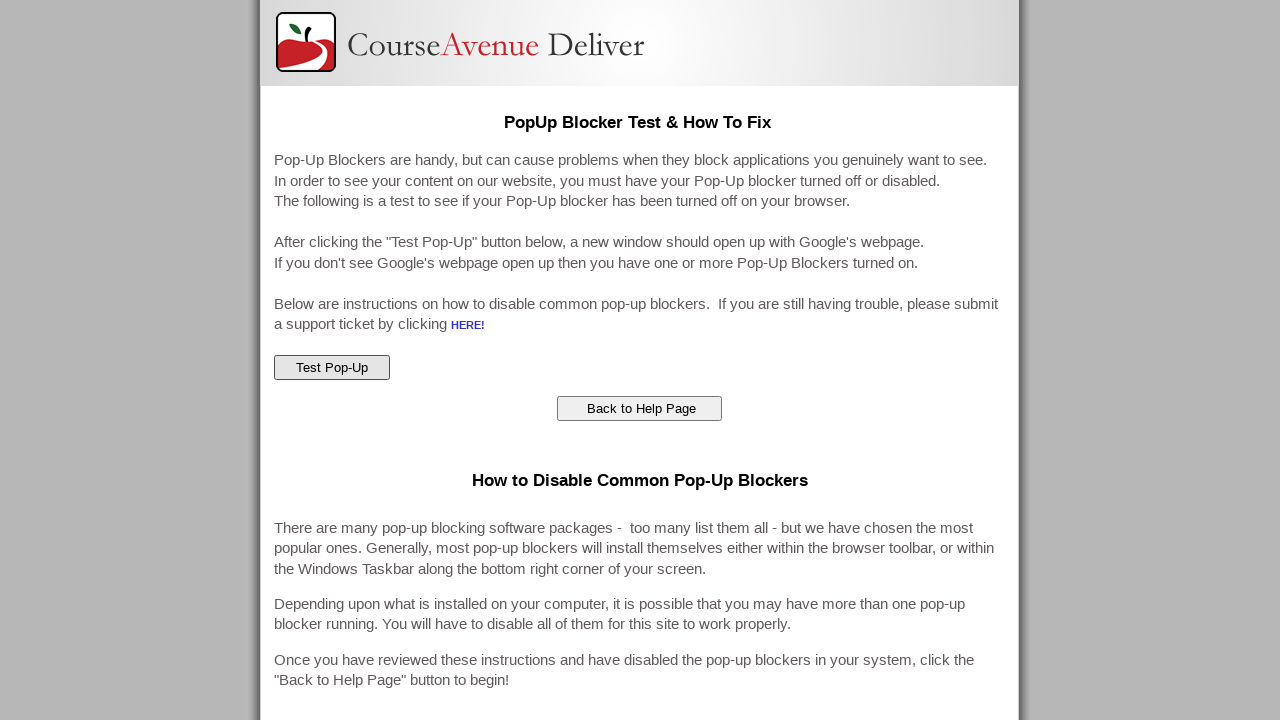

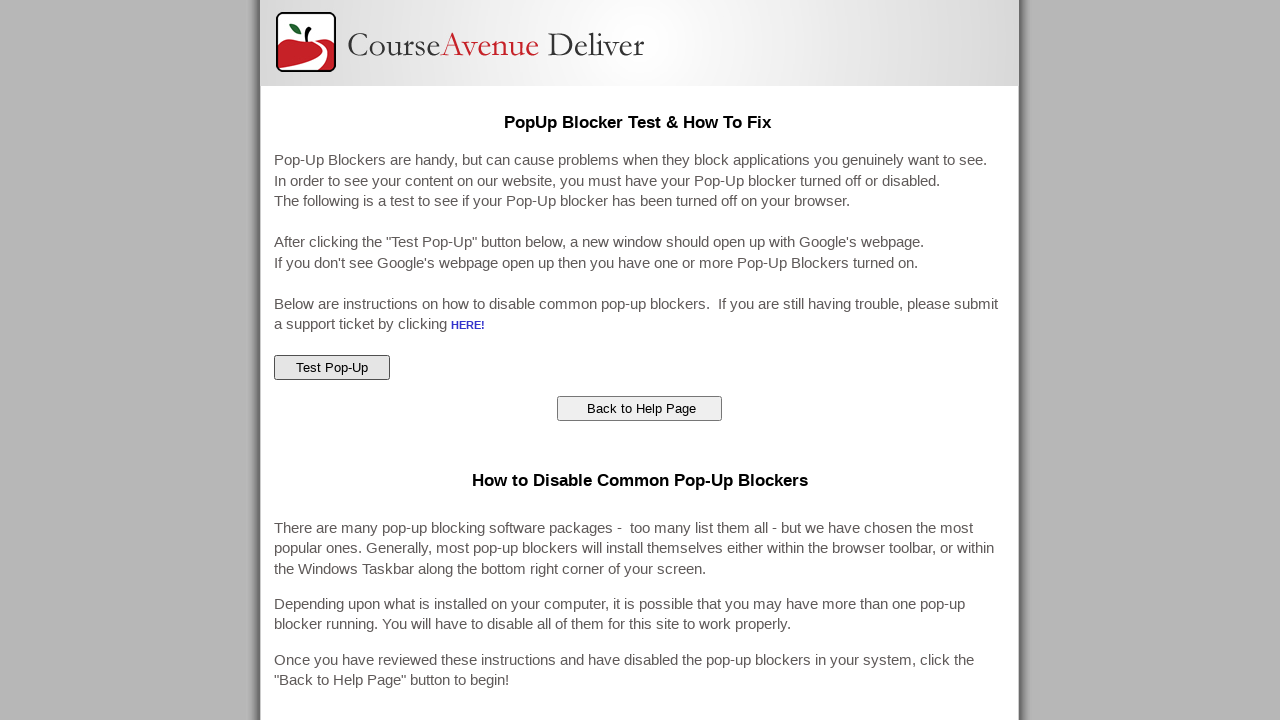